Tests window switching functionality on Cowin website by clicking the dashboard link that opens in a new window, switching to it, and then closing it

Starting URL: https://www.cowin.gov.in/

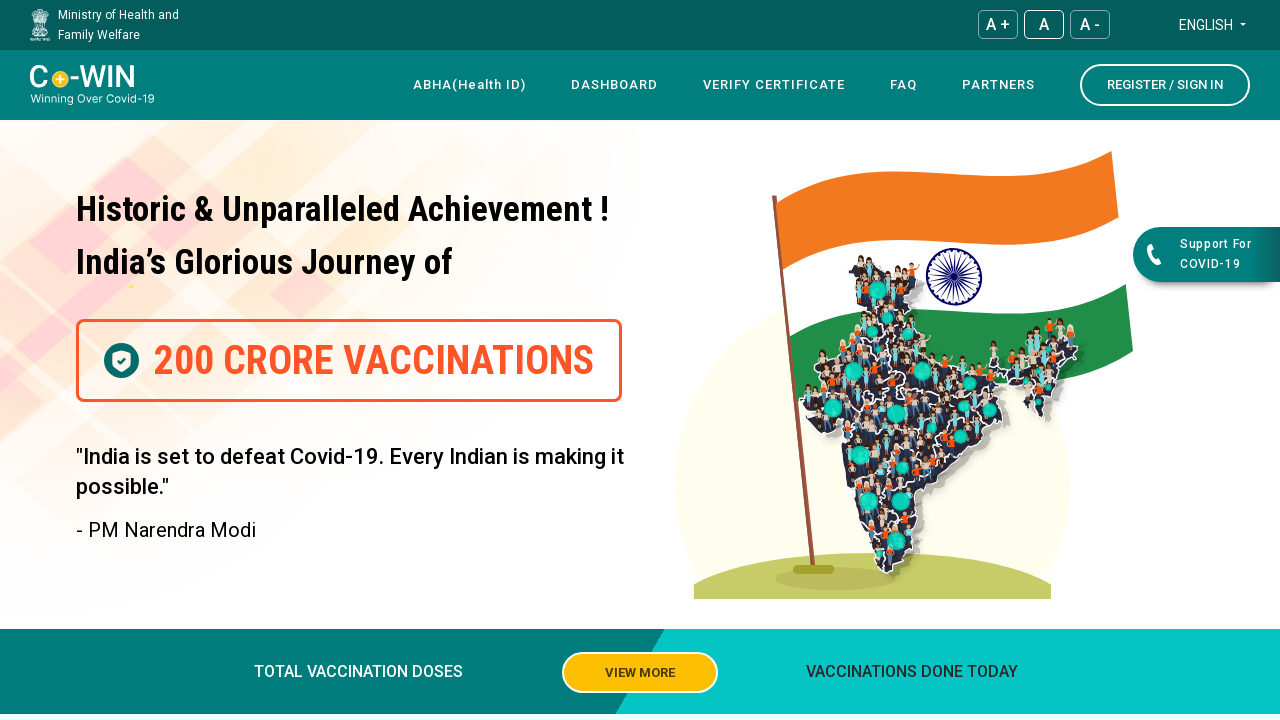

Clicked Dashboard link in navbar which opened a new window at (614, 85) on xpath=//*[@id="navbar"]/div[4]/div/div[1]/div/nav/div[3]/div/ul/li[2]/a
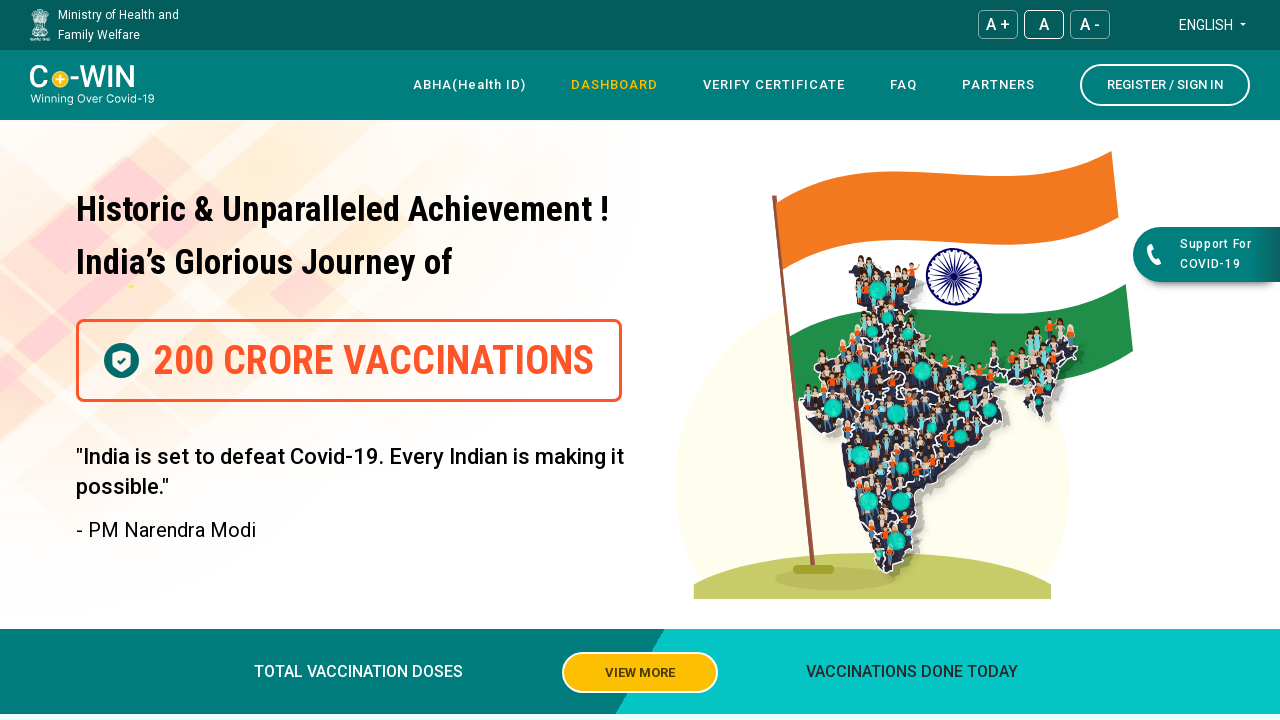

Captured new window page object
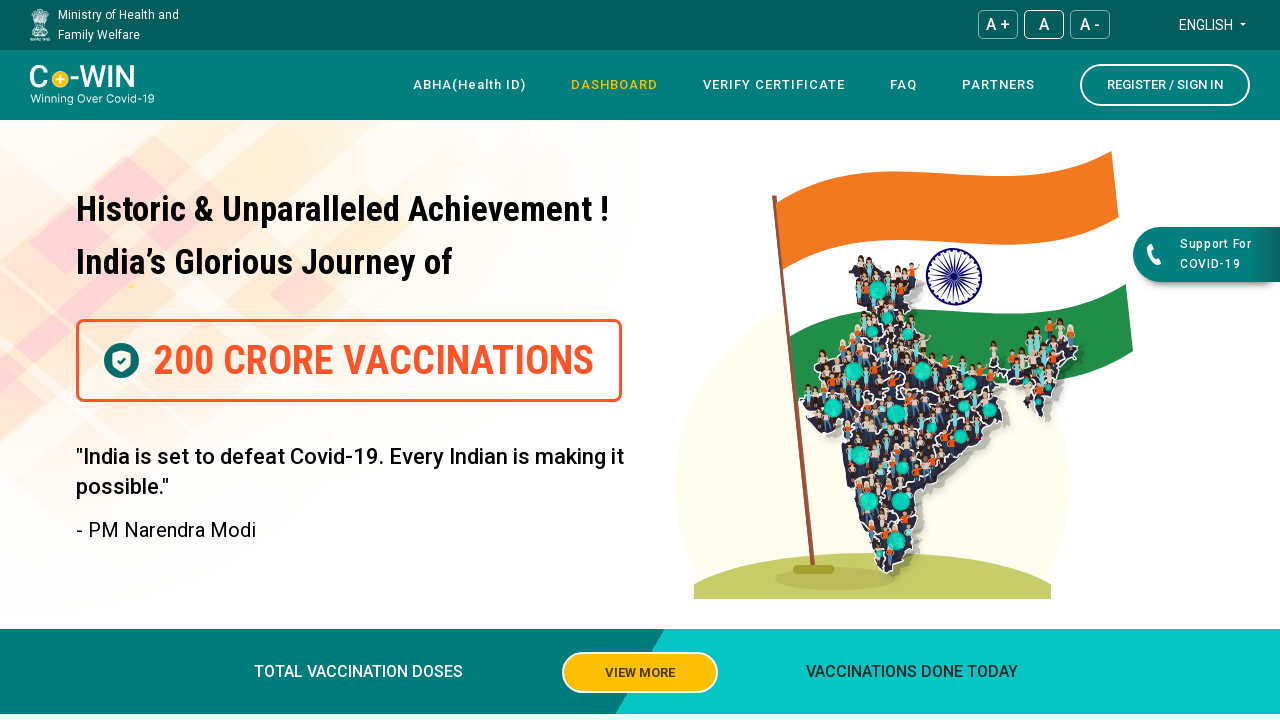

New window page loaded successfully
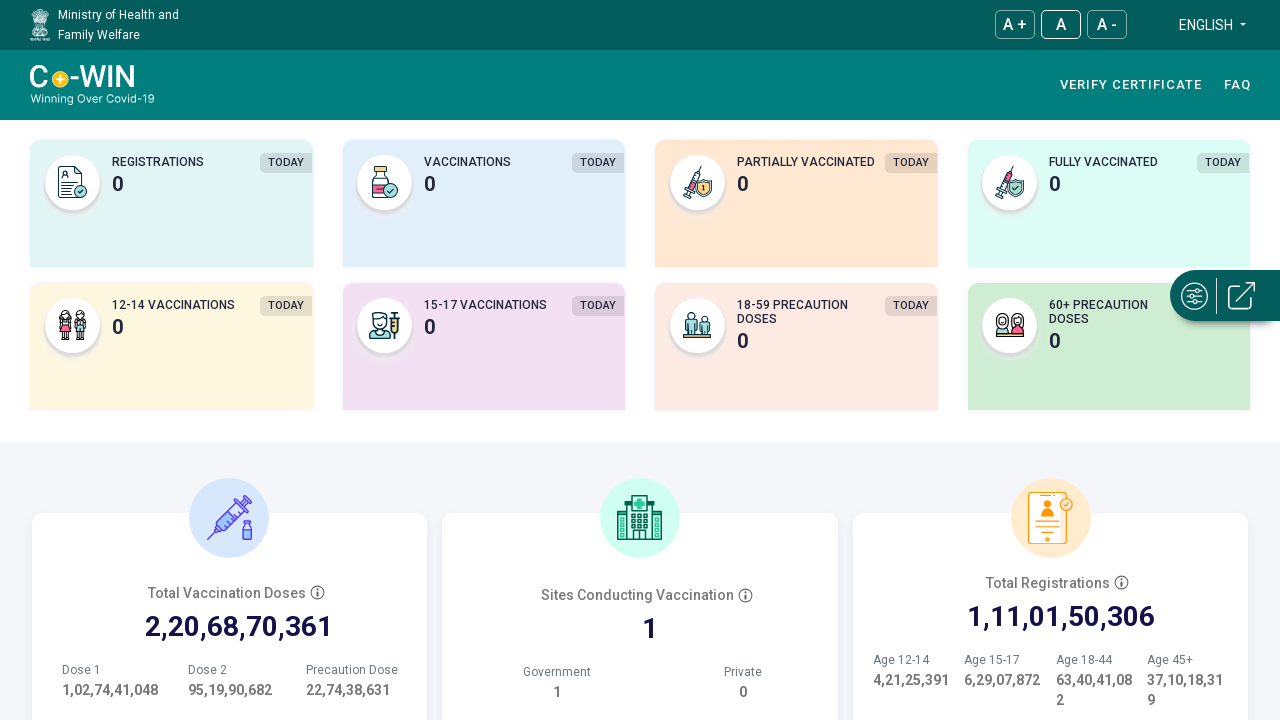

Closed the new window
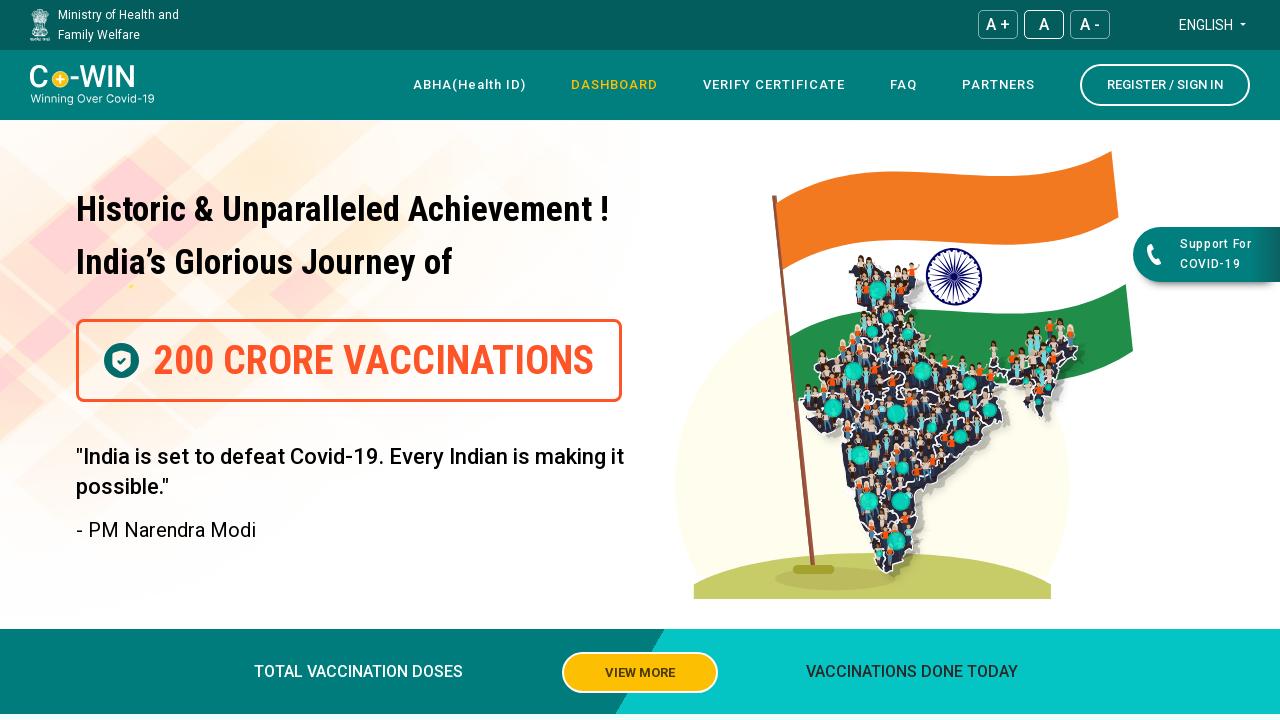

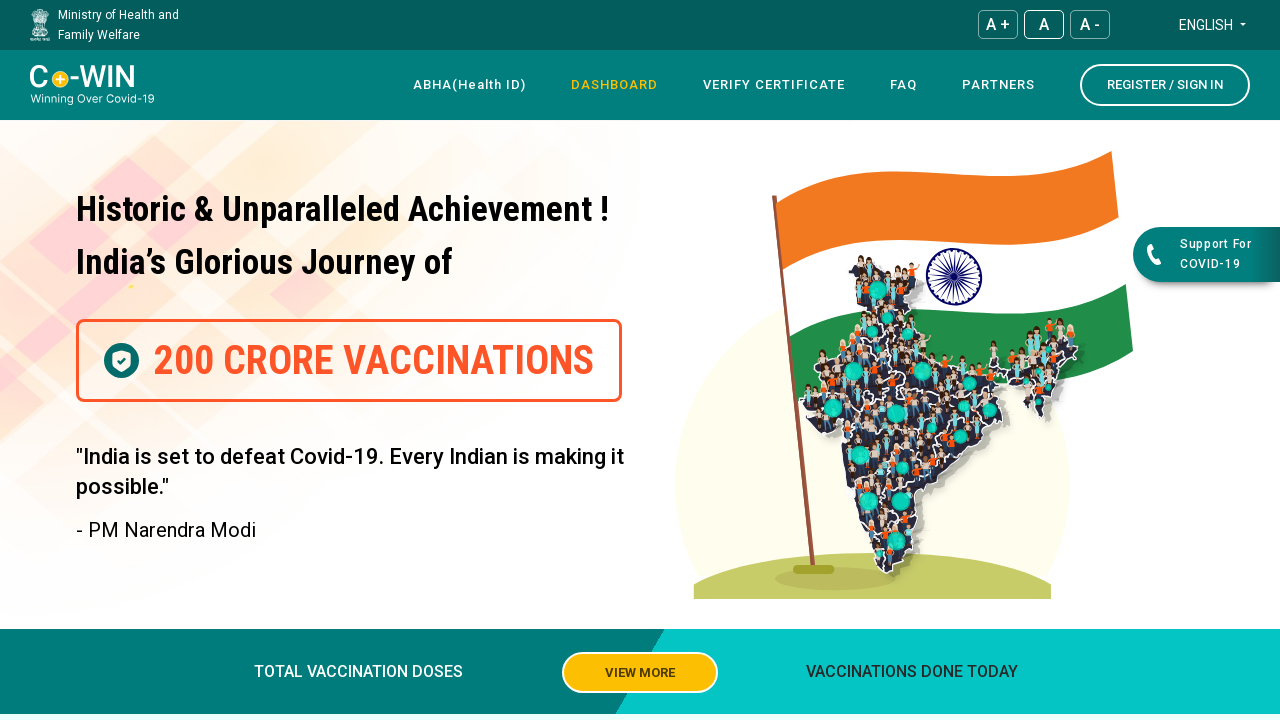